Tests various mouse click actions including single click, double click, and right click on different elements

Starting URL: http://sahitest.com/demo/clicks.htm

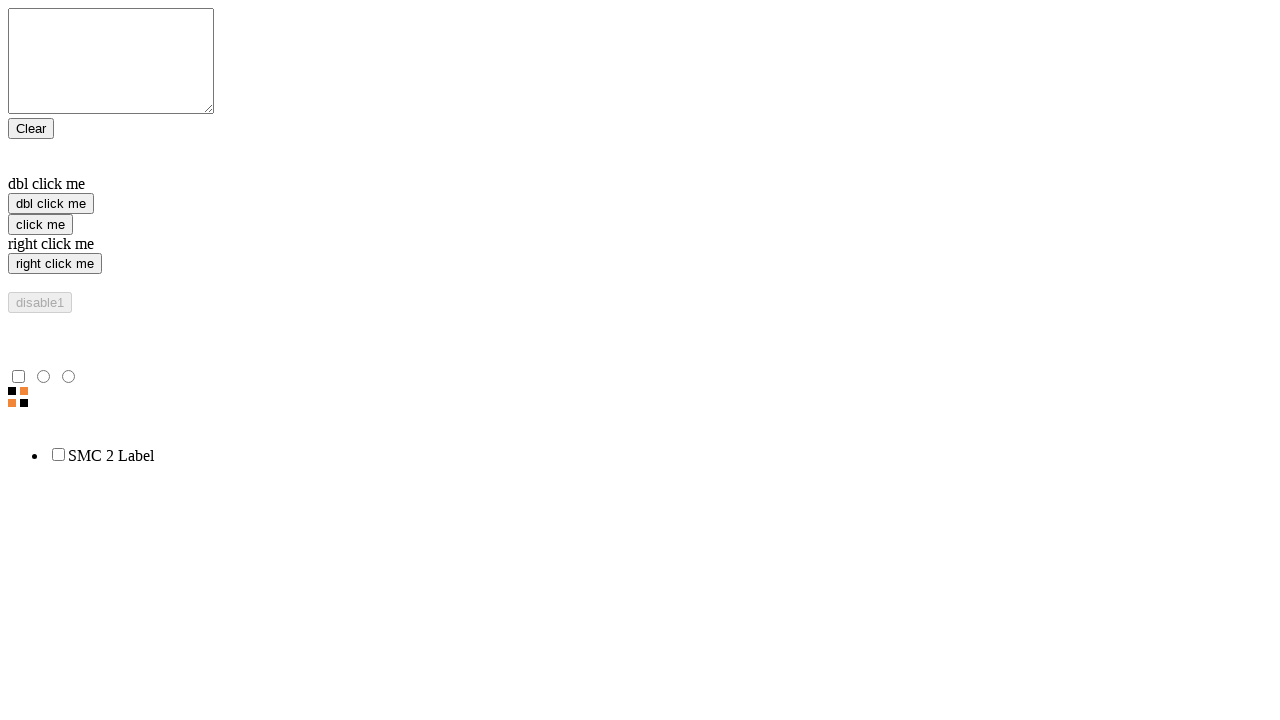

Located single click element
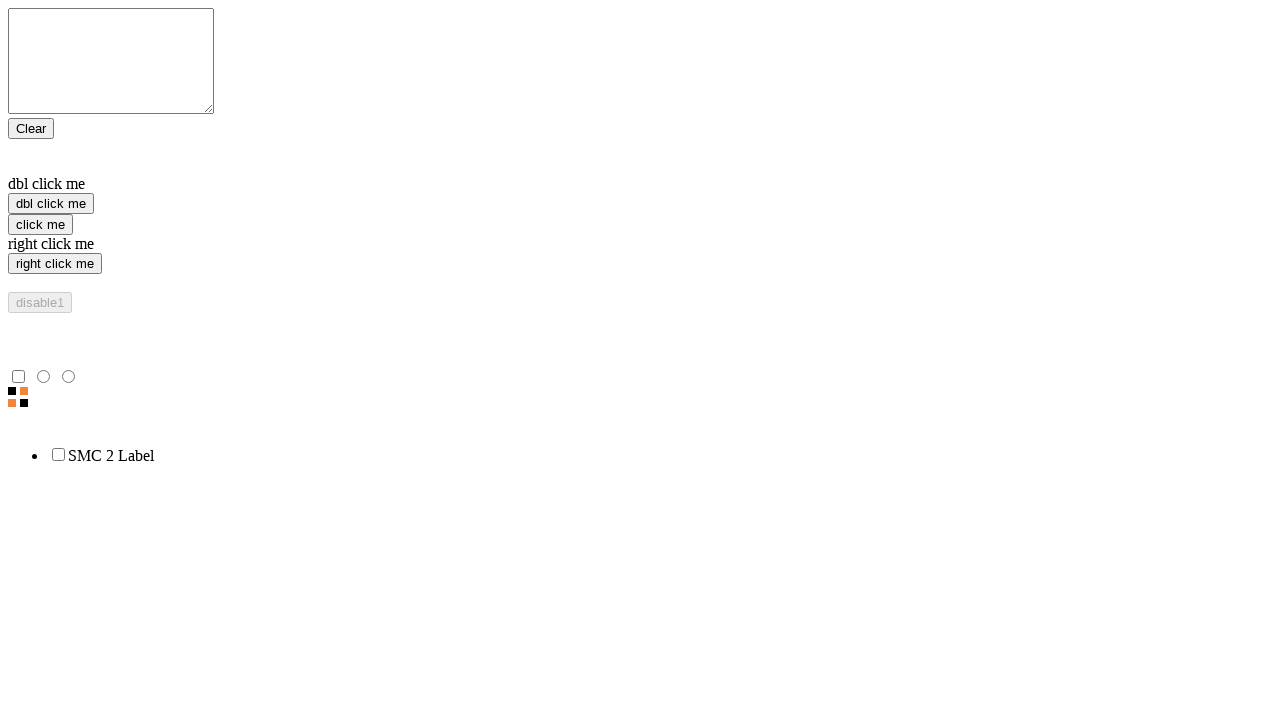

Located double click element
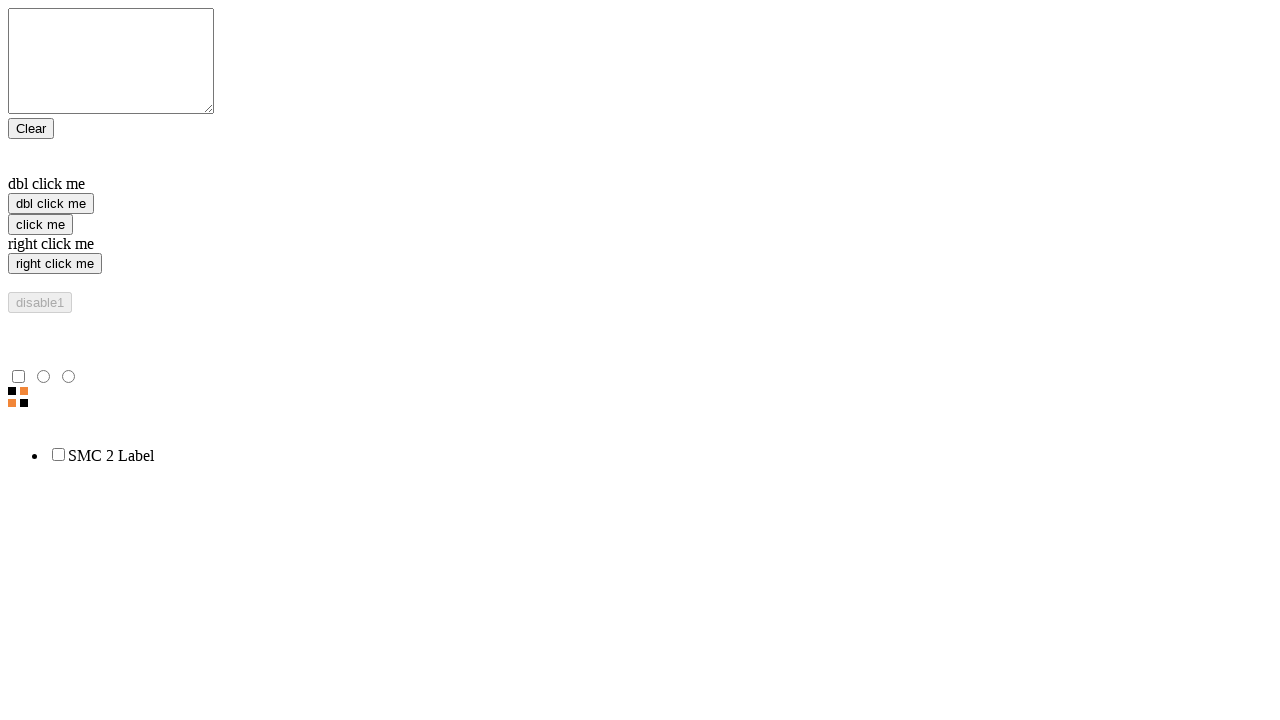

Located right click element
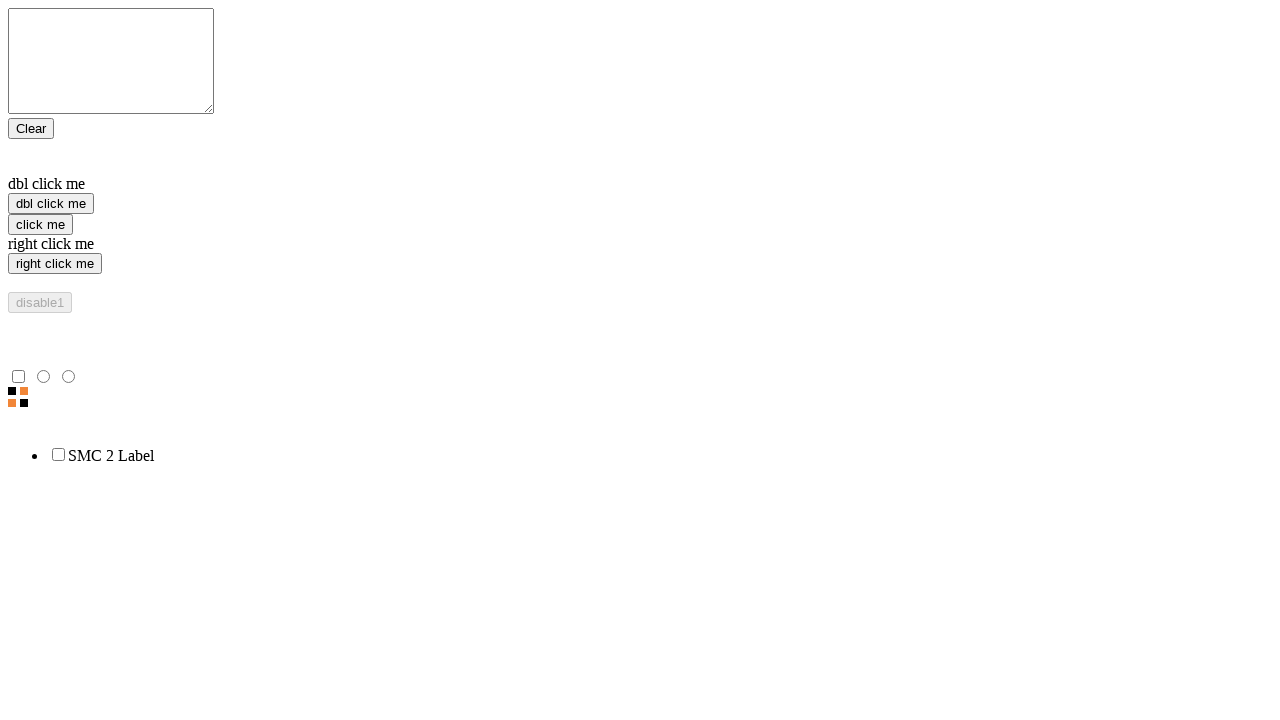

Performed single click on 'click me' button at (40, 224) on [value="click me"]
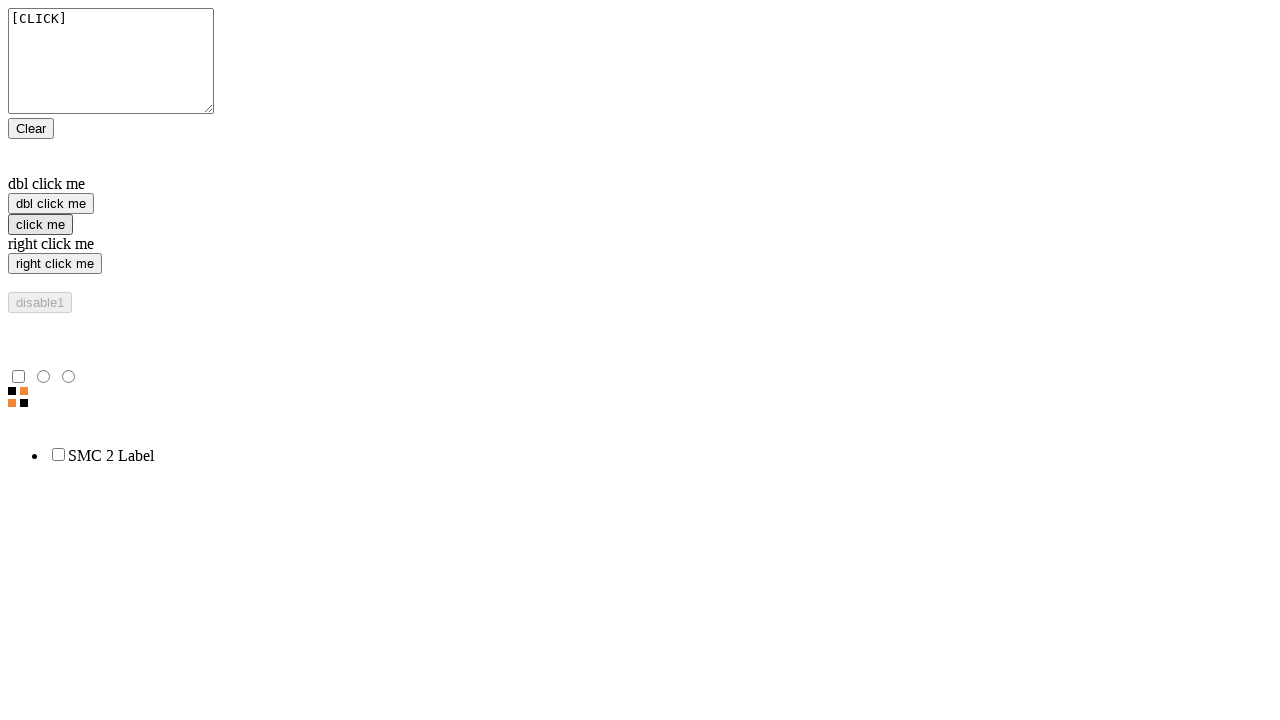

Performed double click on 'dbl click me' button at (51, 204) on [value="dbl click me"]
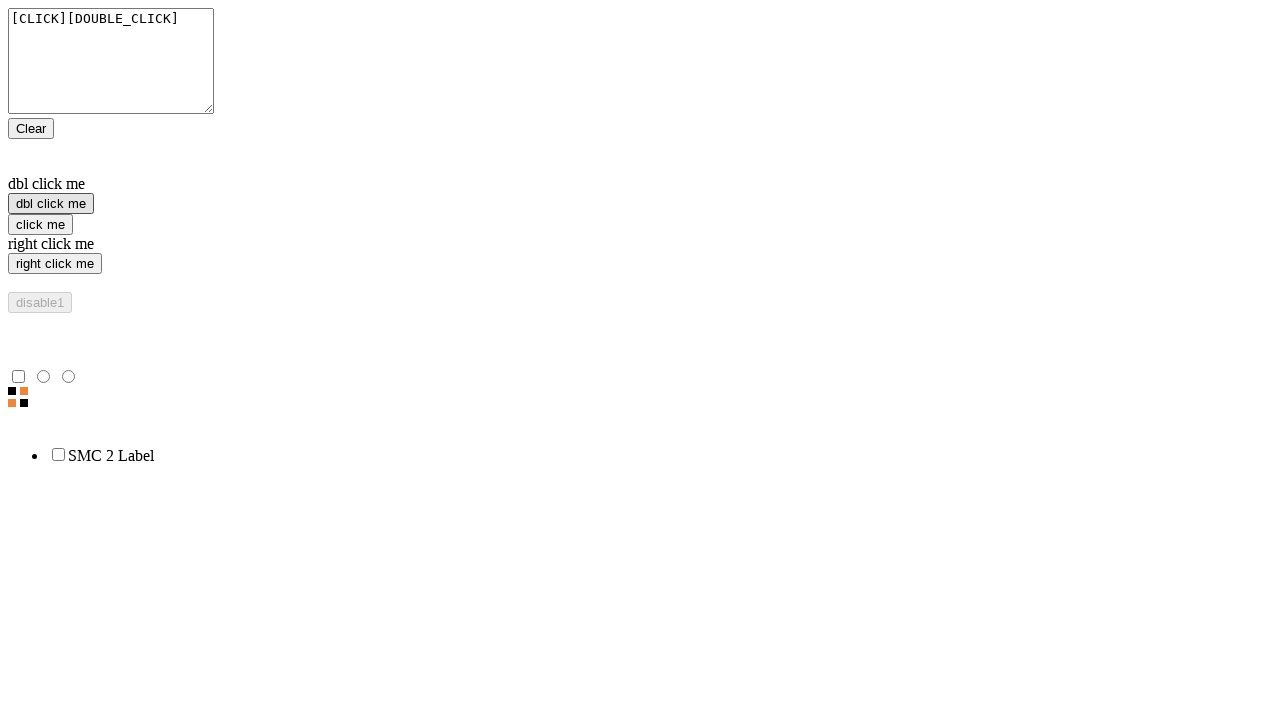

Performed right click on 'right click me' button at (55, 264) on [value="right click me"]
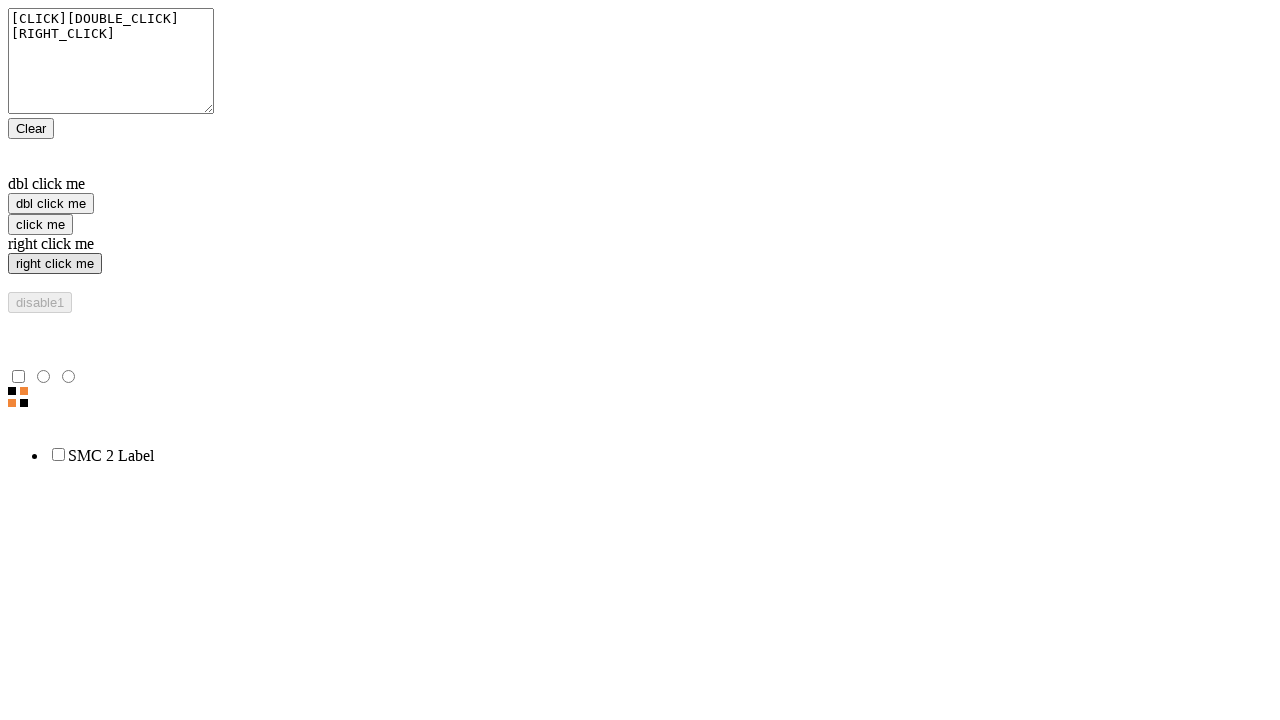

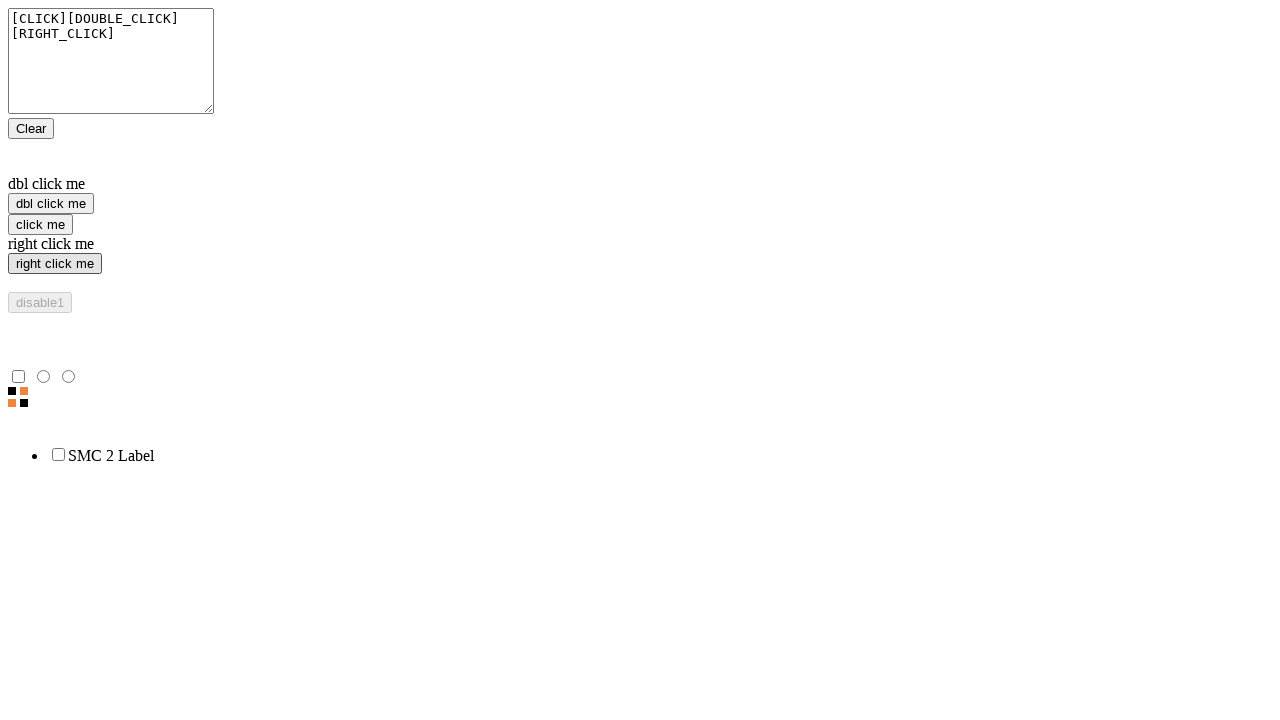